Tests alert popup functionality by entering a name in the input field, clicking the alert button, and dismissing the JavaScript alert dialog

Starting URL: https://rahulshettyacademy.com/AutomationPractice/

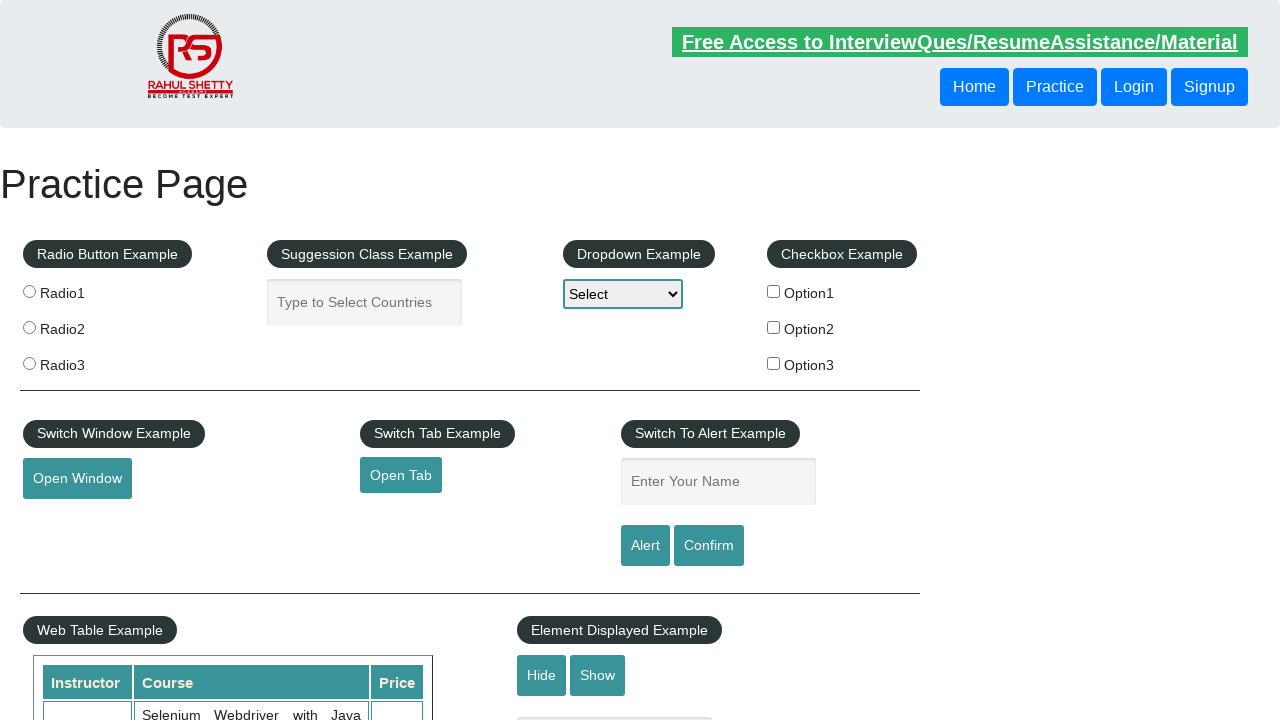

Filled name input field with 'Devendra' on input#name
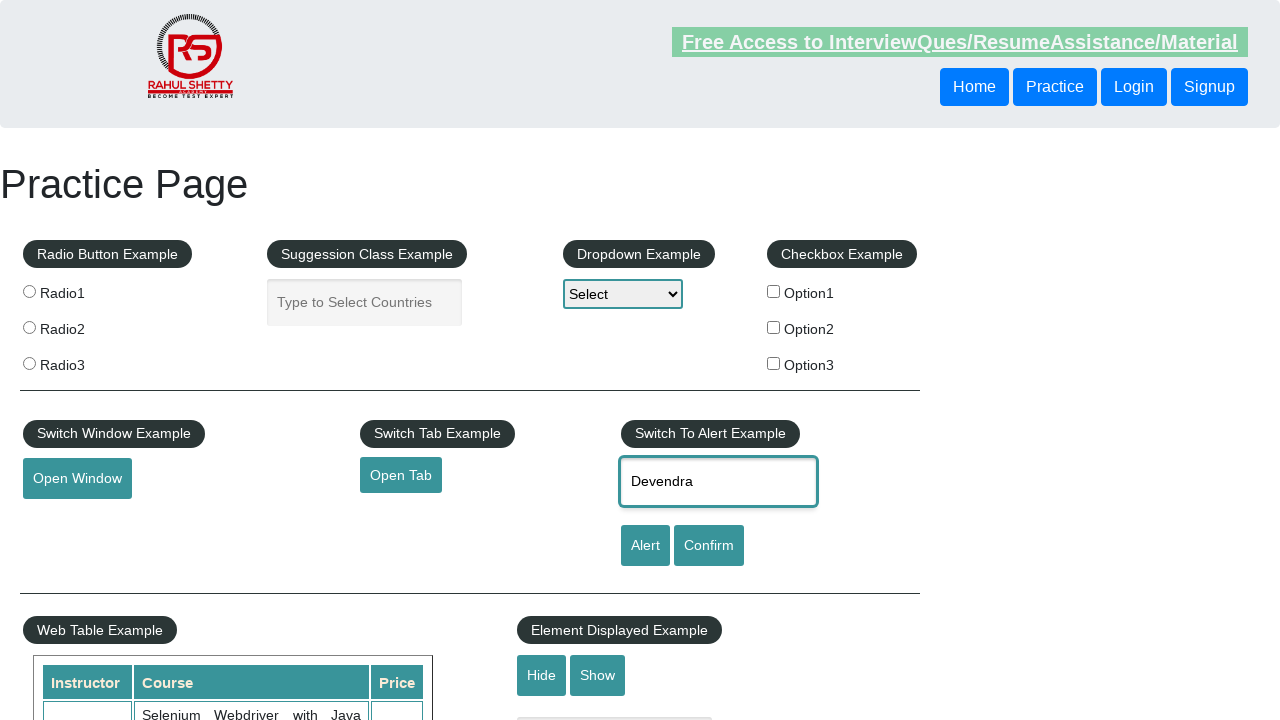

Clicked the alert button at (645, 546) on input#alertbtn
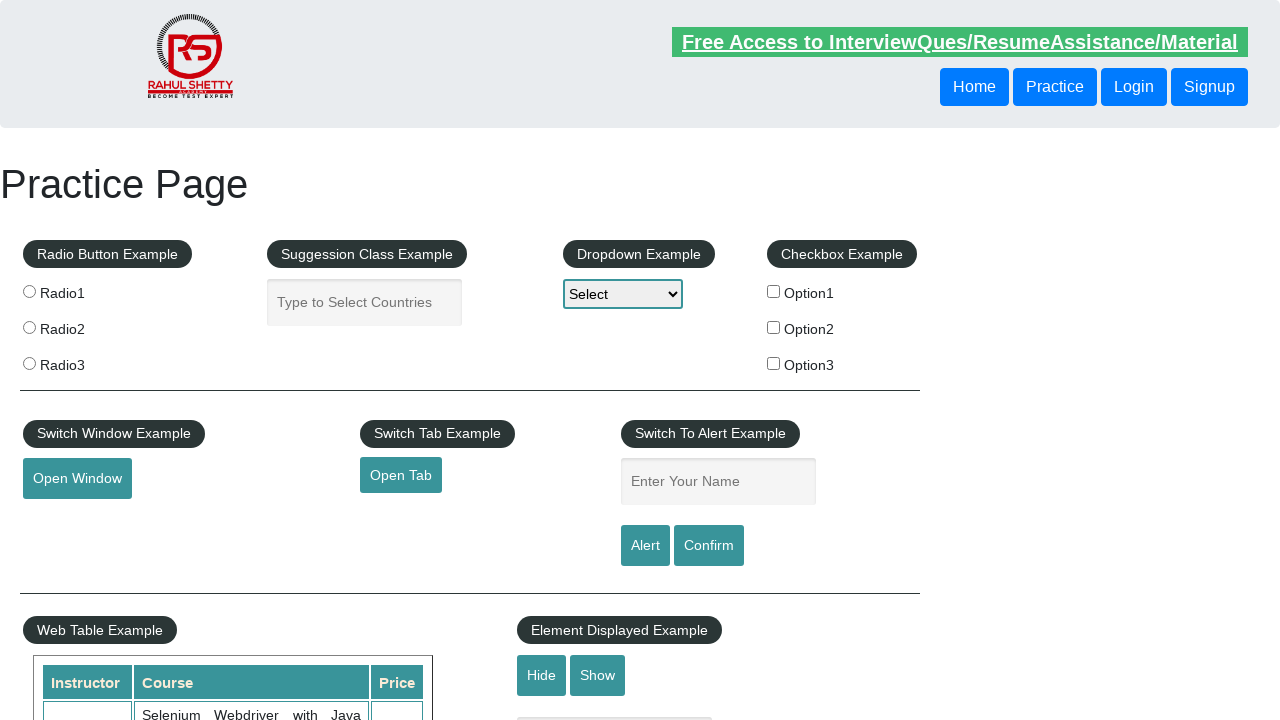

Set up dialog handler to dismiss alerts
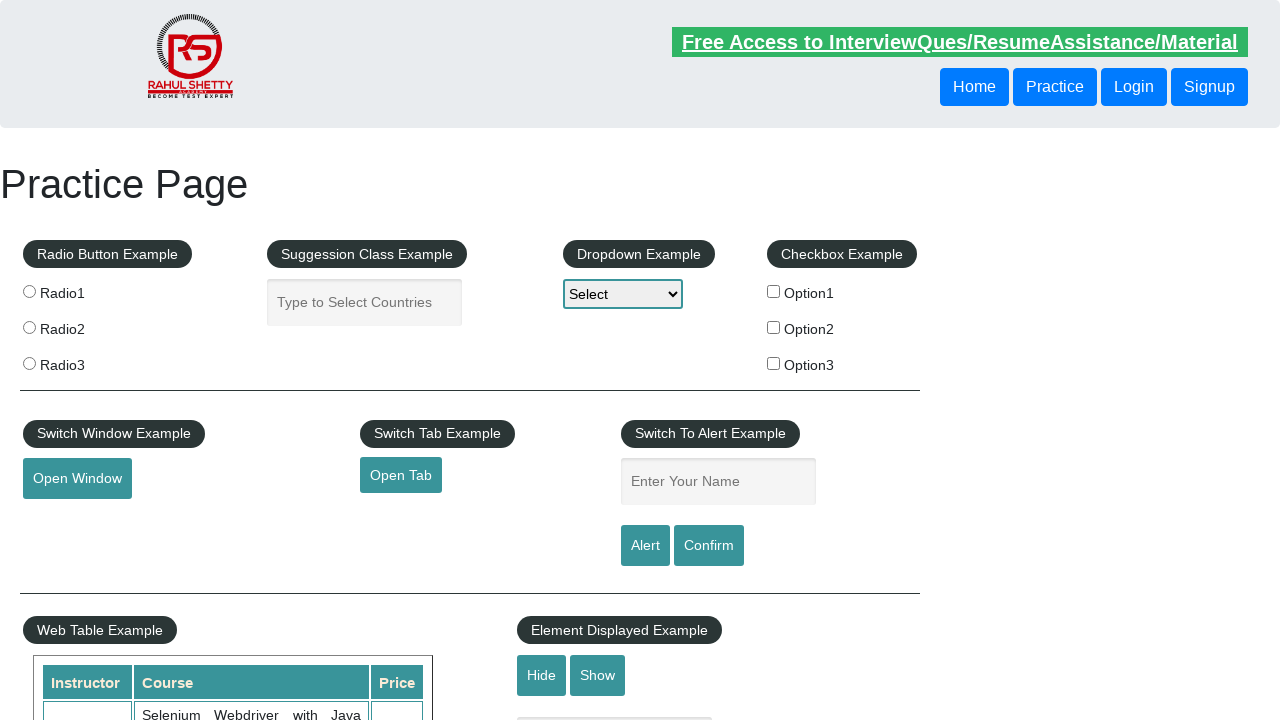

Waited for alert dialog to be dismissed
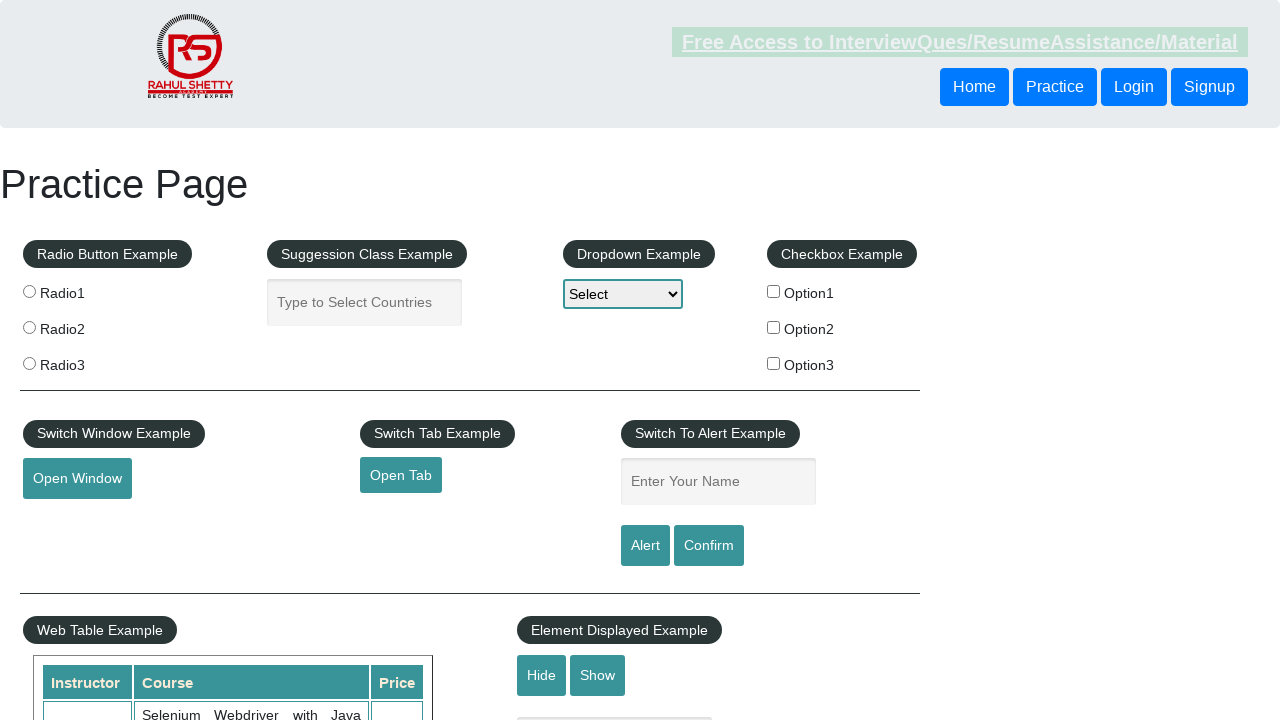

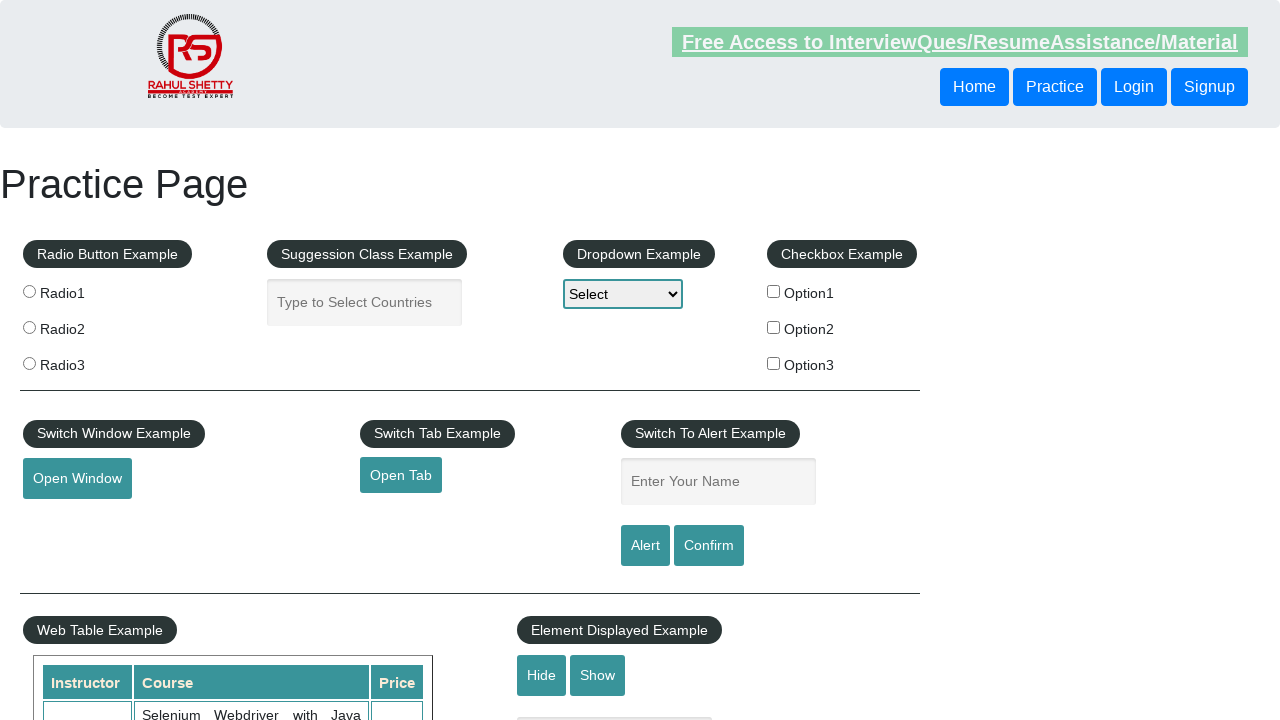